Tests jQuery UI date picker functionality by opening the calendar, navigating to a specific month/year, and selecting a date

Starting URL: https://jqueryui.com/datepicker/

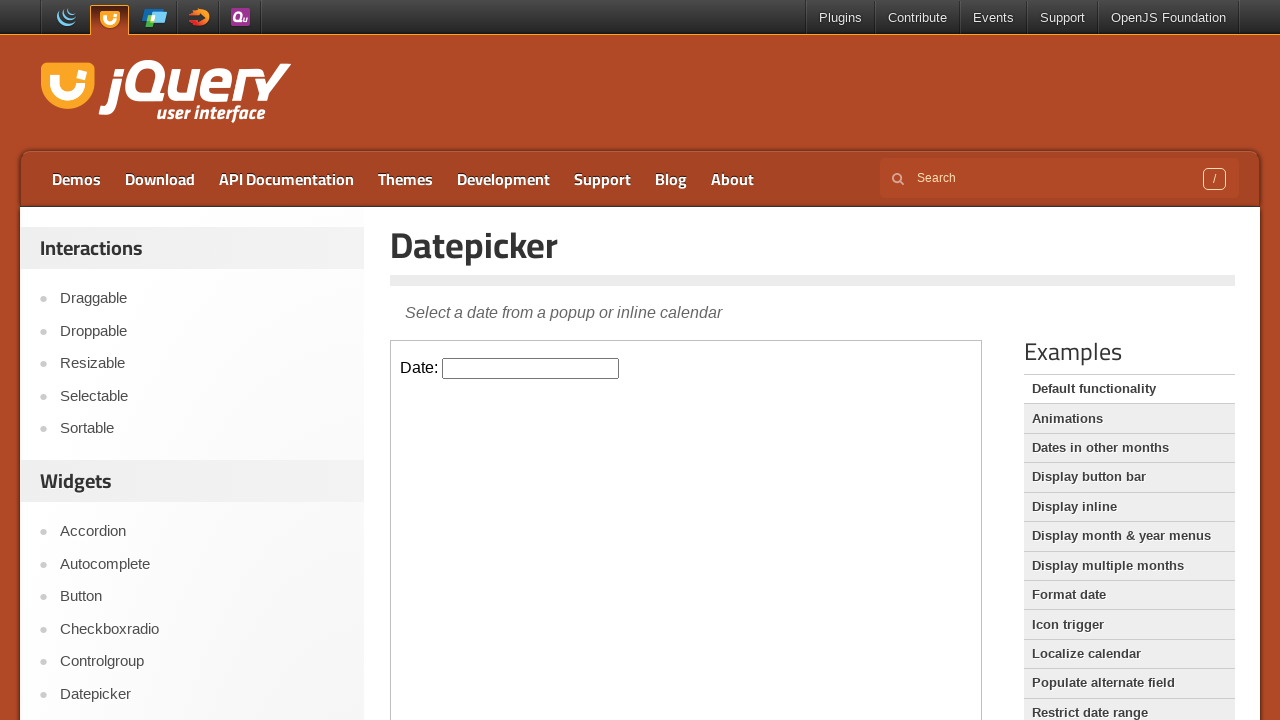

Located iframe containing datepicker
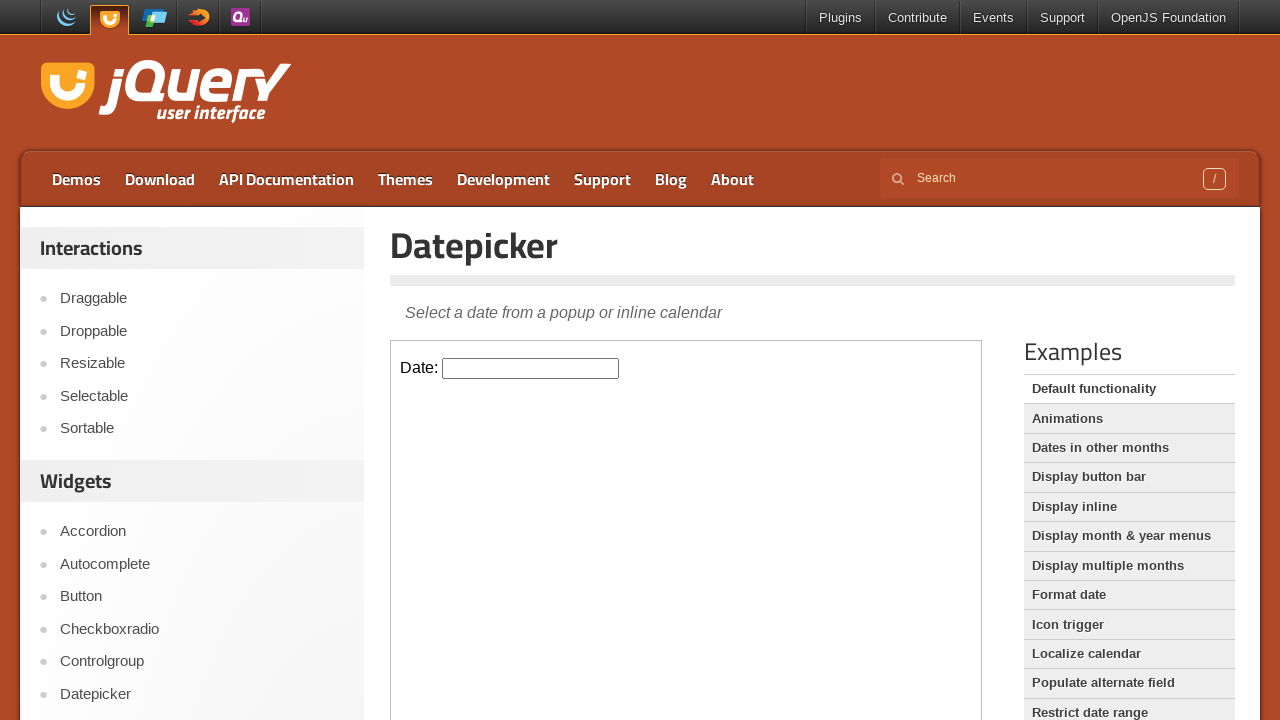

Clicked on datepicker input to open calendar at (531, 368) on iframe >> nth=0 >> internal:control=enter-frame >> input#datepicker
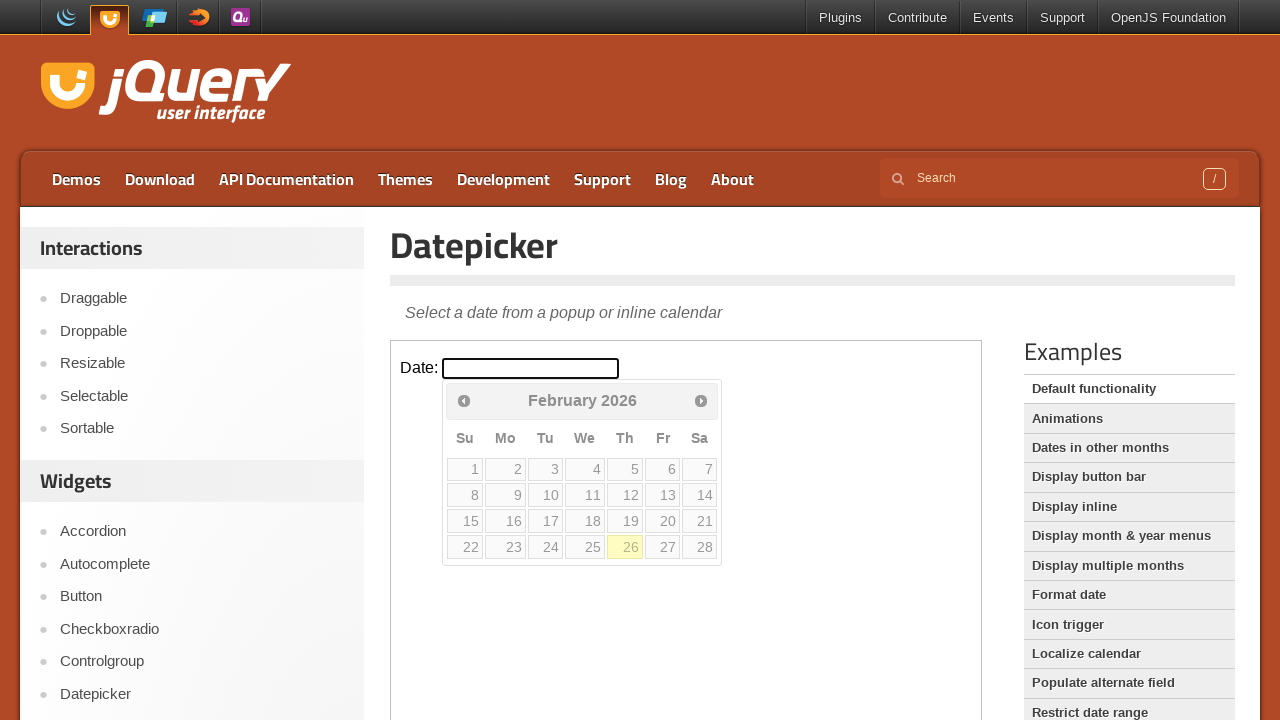

Clicked next button to navigate months (currently at February 2026) at (701, 400) on iframe >> nth=0 >> internal:control=enter-frame >> span.ui-icon.ui-icon-circle-t
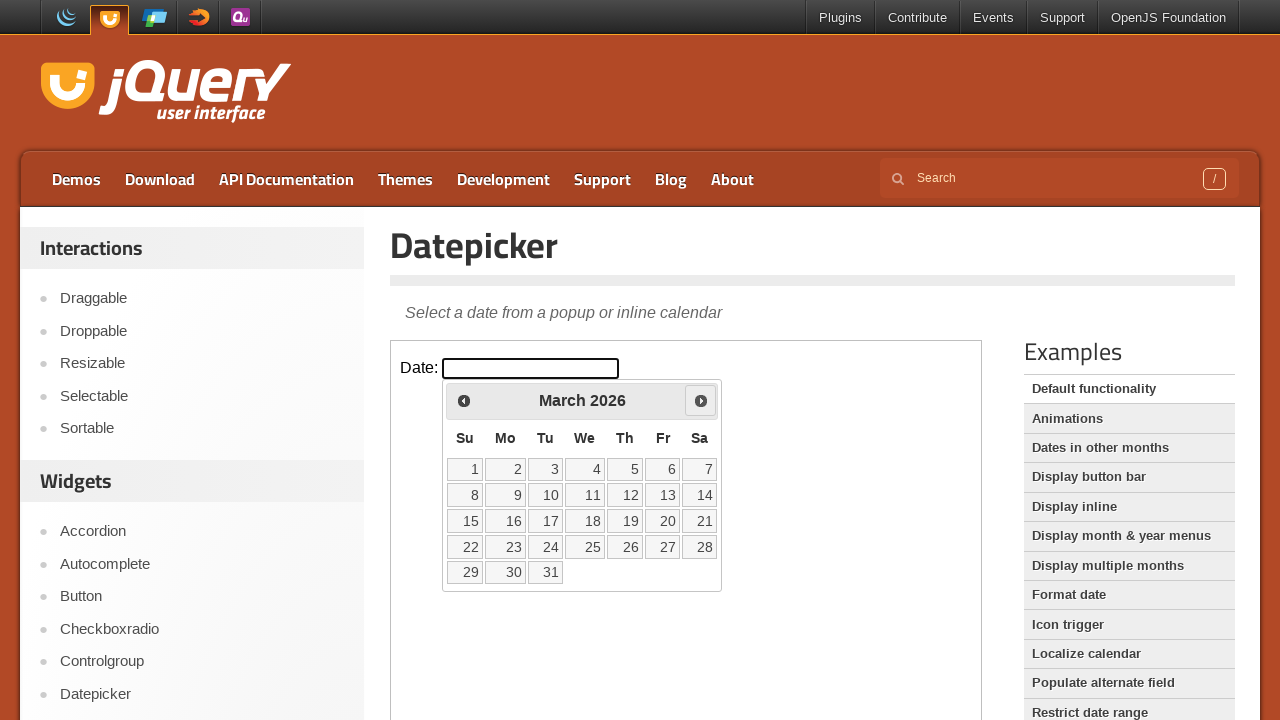

Clicked next button to navigate months (currently at March 2026) at (701, 400) on iframe >> nth=0 >> internal:control=enter-frame >> span.ui-icon.ui-icon-circle-t
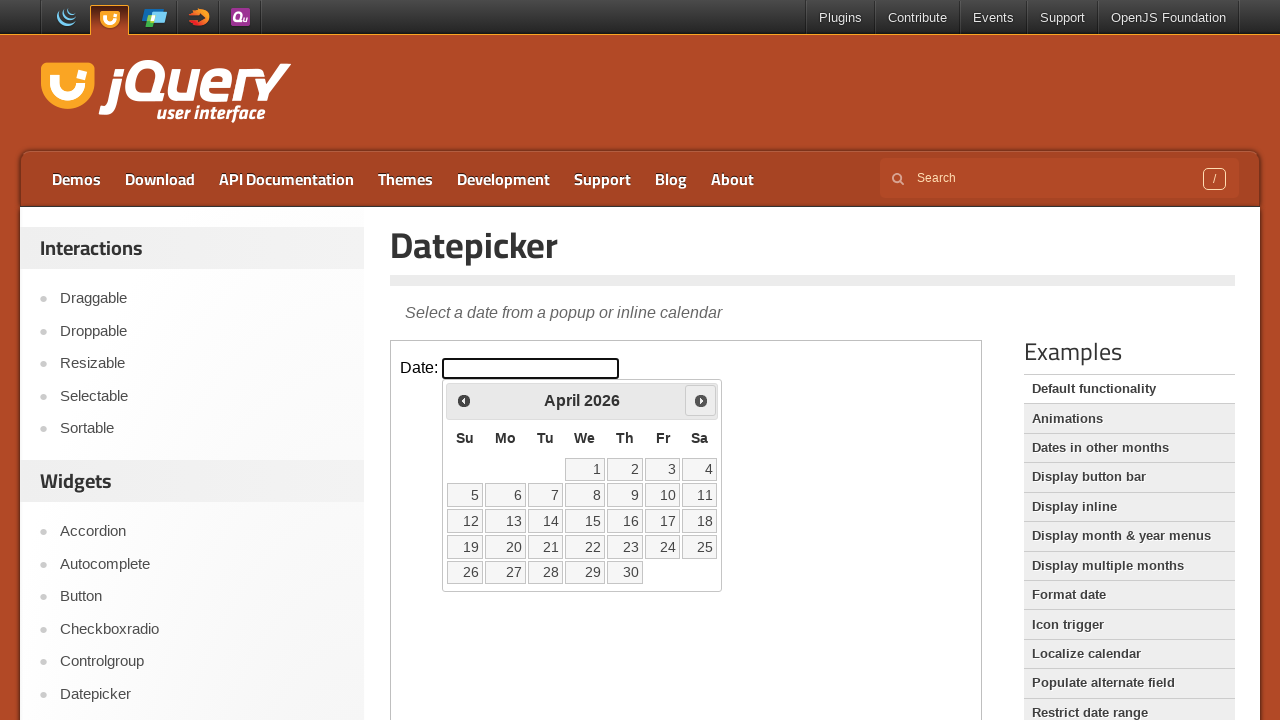

Clicked next button to navigate months (currently at April 2026) at (701, 400) on iframe >> nth=0 >> internal:control=enter-frame >> span.ui-icon.ui-icon-circle-t
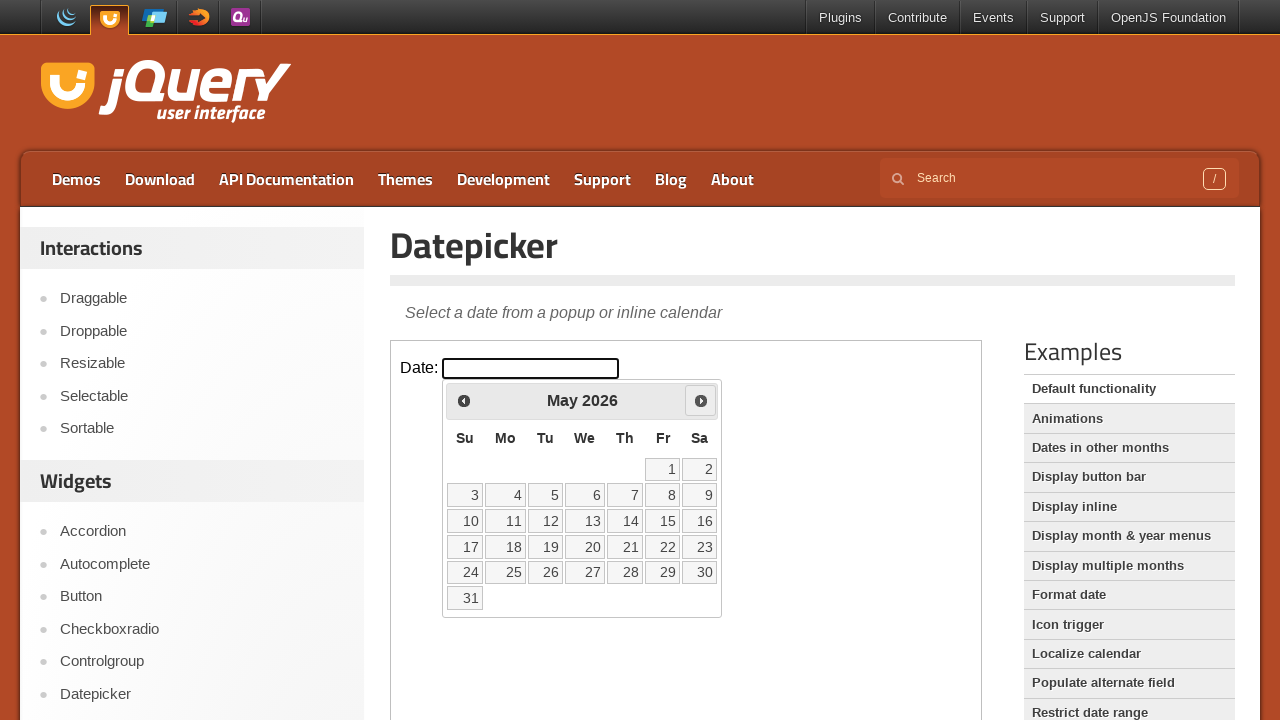

Clicked next button to navigate months (currently at May 2026) at (701, 400) on iframe >> nth=0 >> internal:control=enter-frame >> span.ui-icon.ui-icon-circle-t
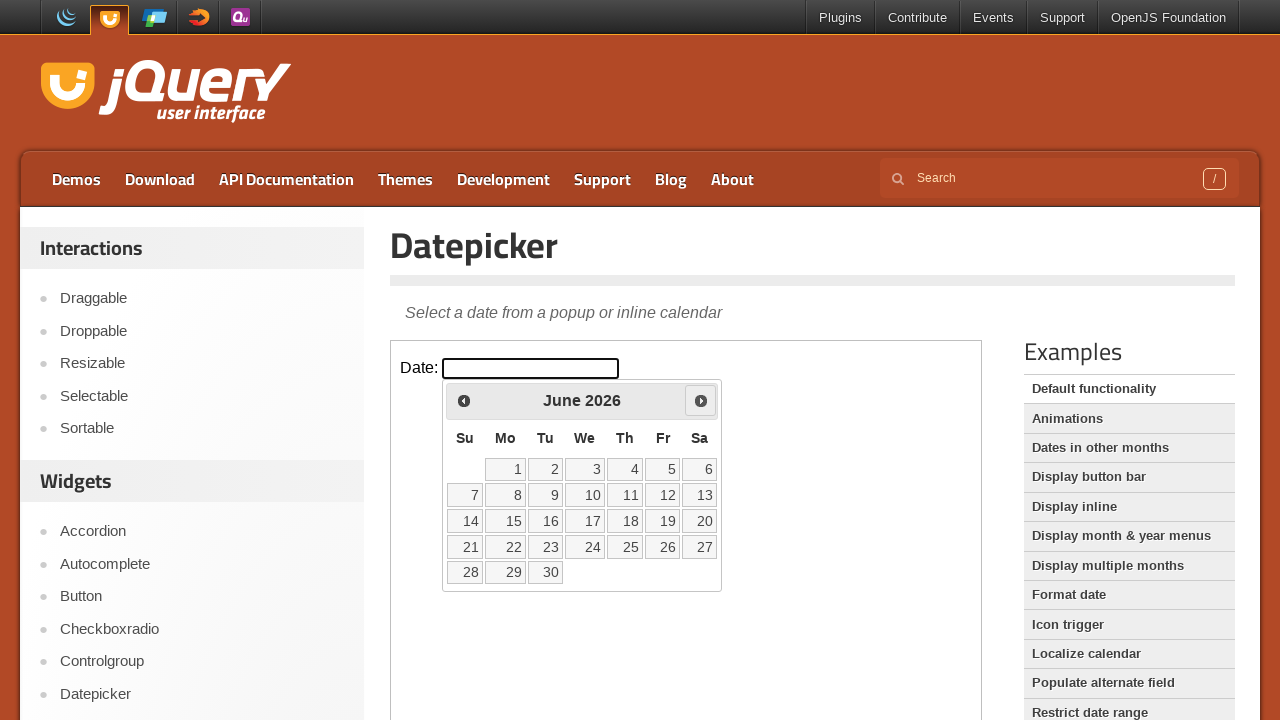

Clicked next button to navigate months (currently at June 2026) at (701, 400) on iframe >> nth=0 >> internal:control=enter-frame >> span.ui-icon.ui-icon-circle-t
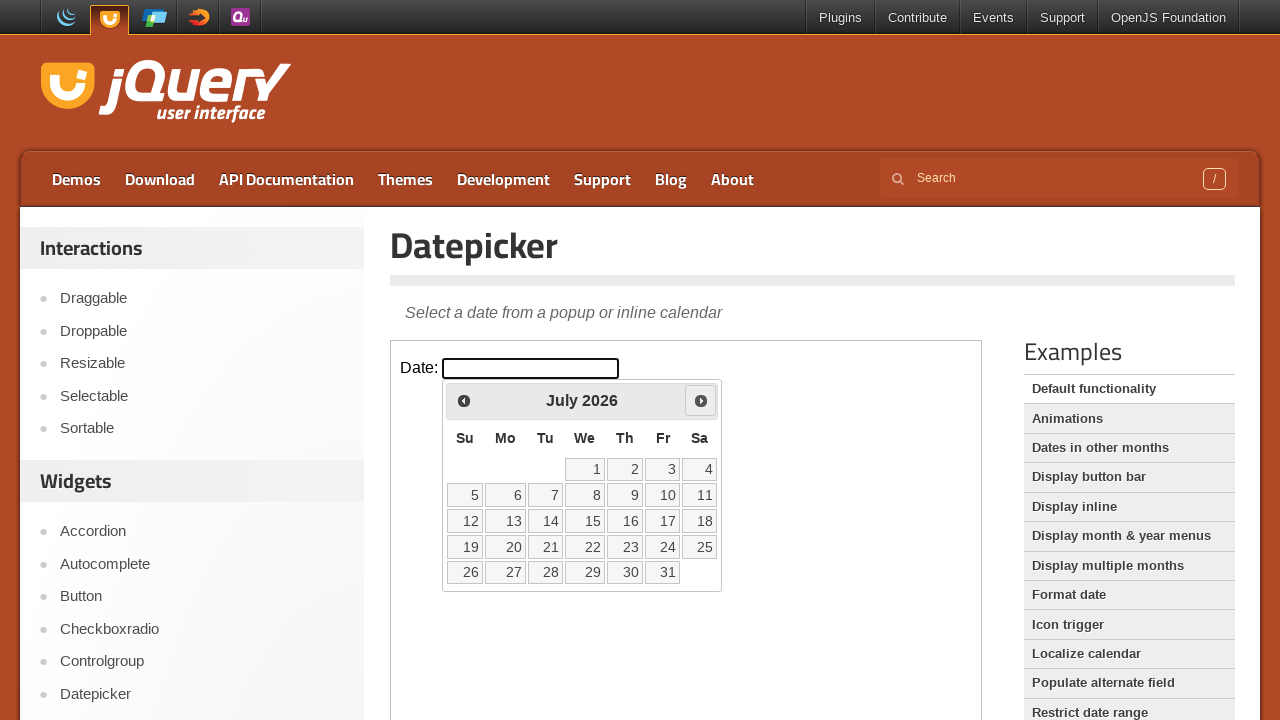

Clicked next button to navigate months (currently at July 2026) at (701, 400) on iframe >> nth=0 >> internal:control=enter-frame >> span.ui-icon.ui-icon-circle-t
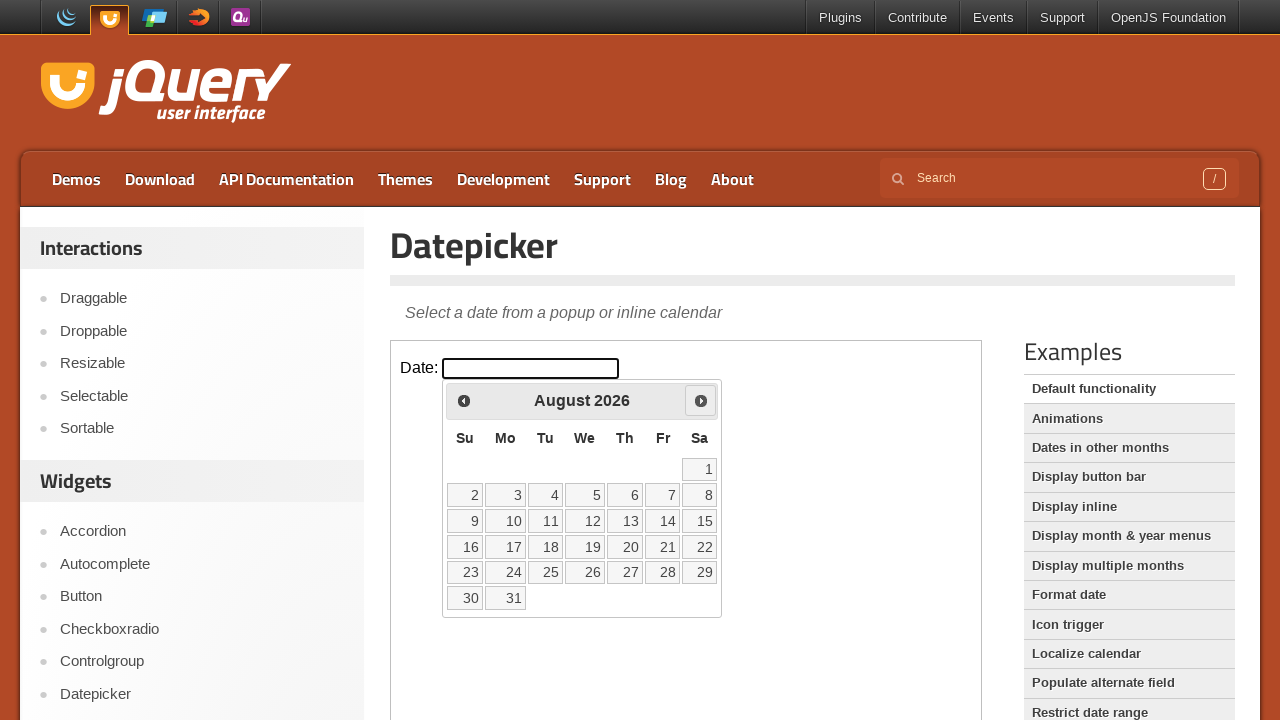

Reached target month and year: August 2026
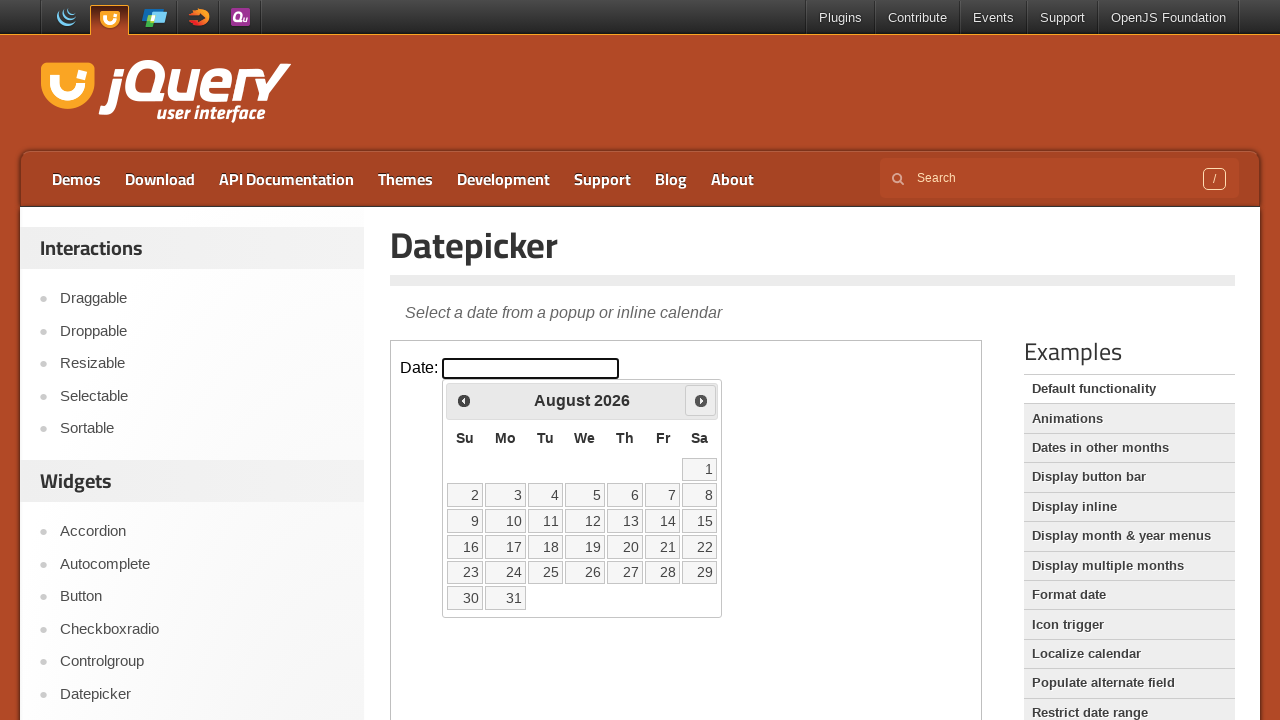

Selected day 9 from calendar at (465, 521) on iframe >> nth=0 >> internal:control=enter-frame >> table.ui-datepicker-calendar 
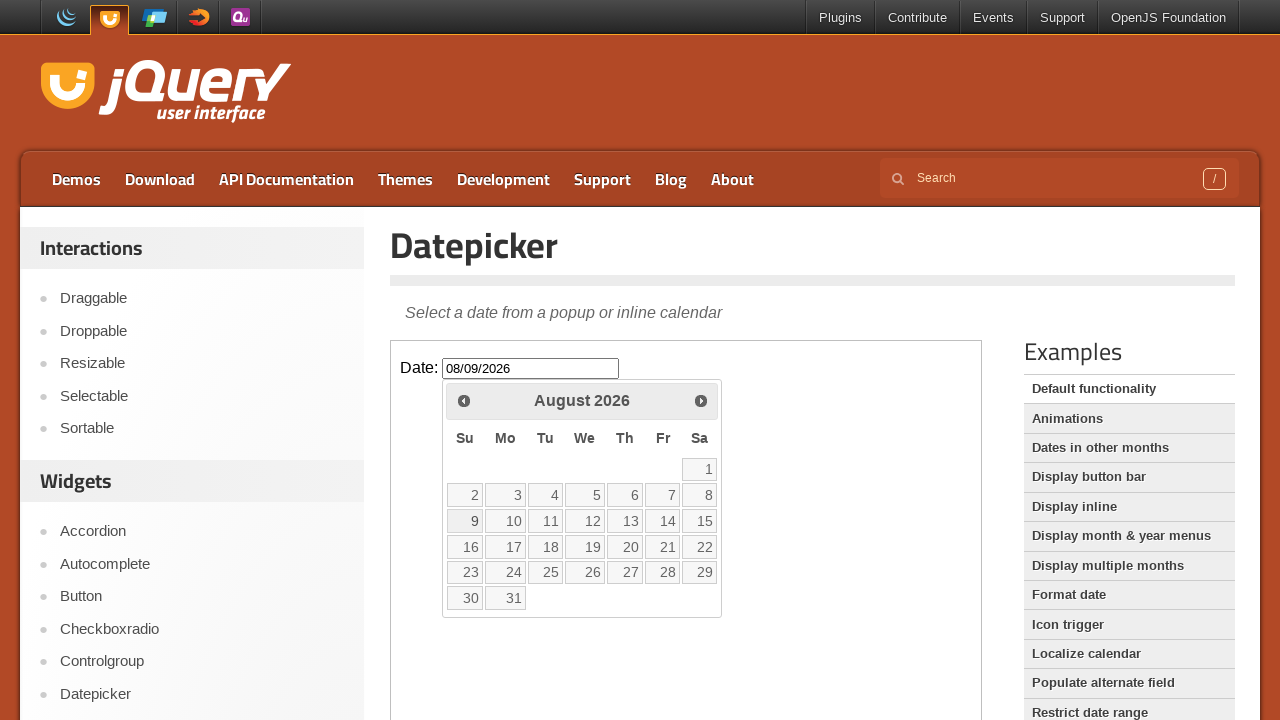

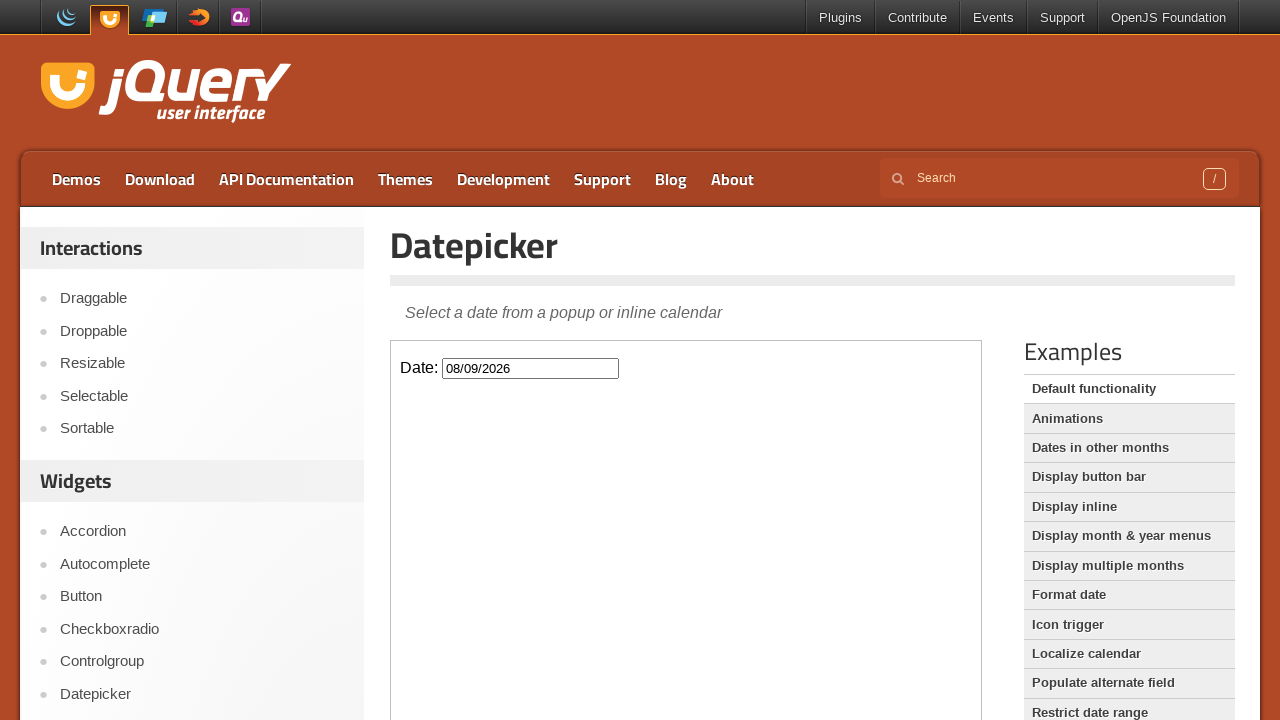